Tests checkbox functionality by verifying initial states and toggling checkbox selections

Starting URL: http://practice.cydeo.com/checkboxes

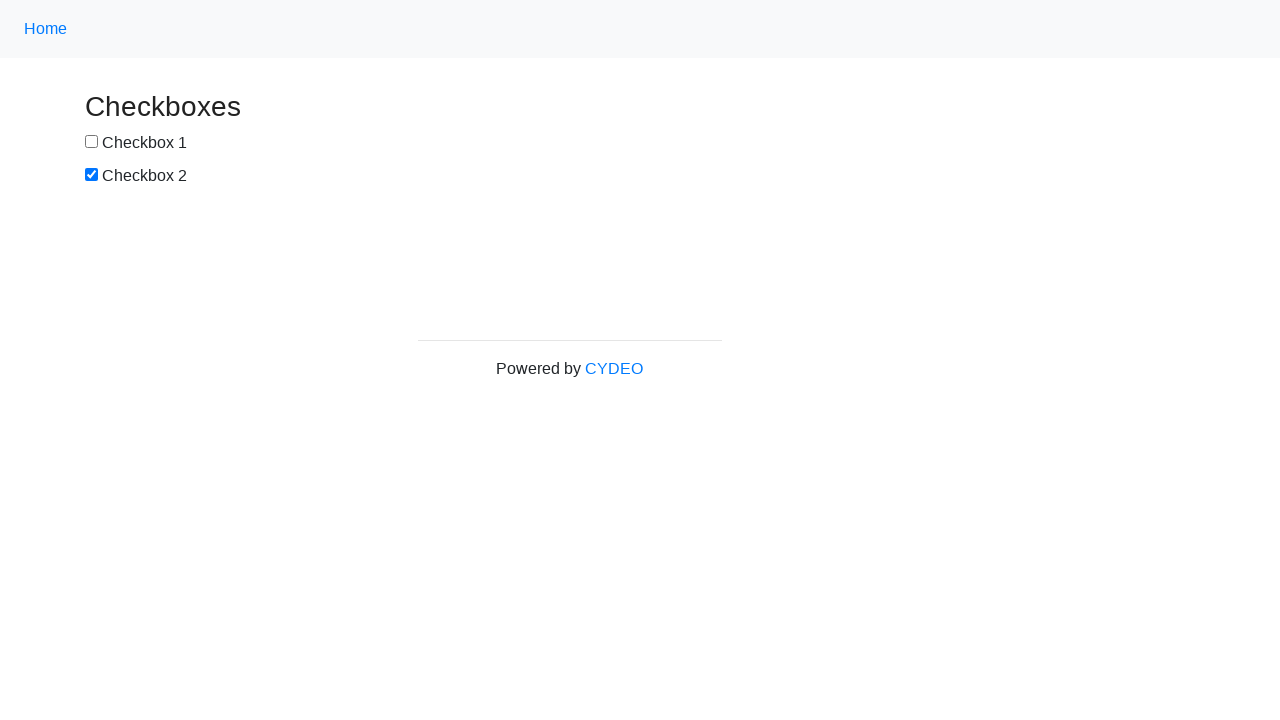

Located checkbox 1 element
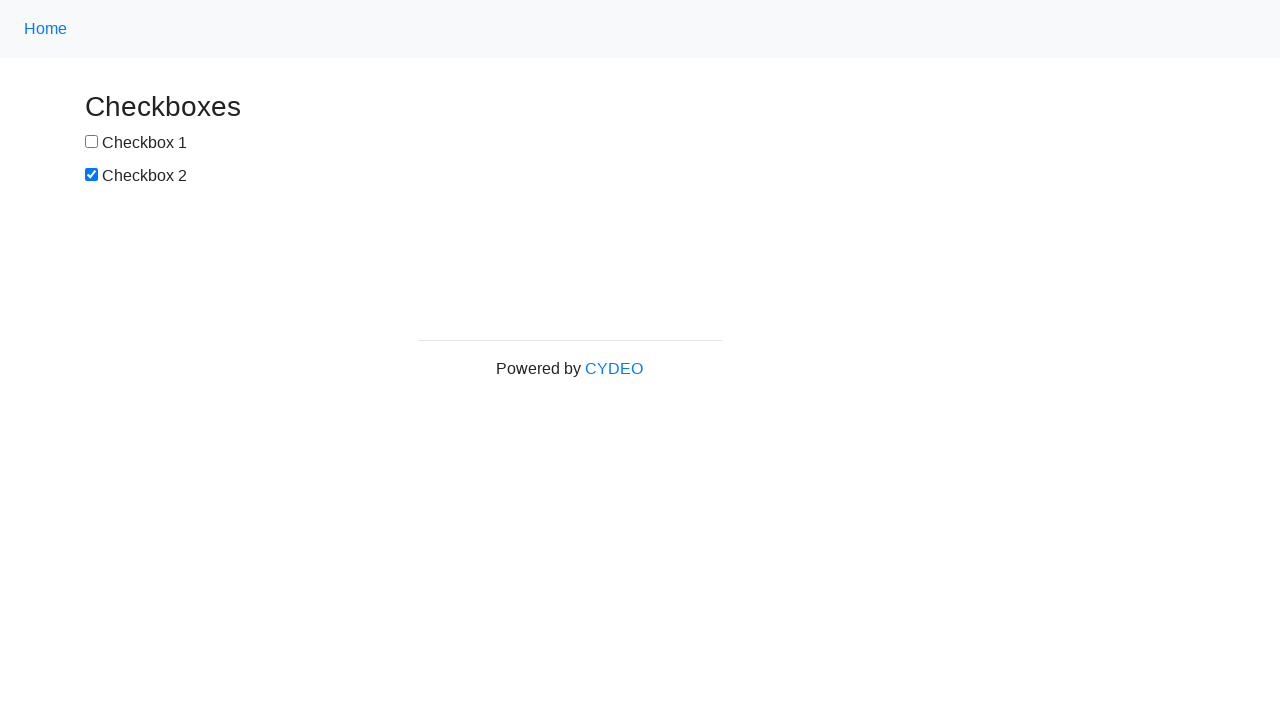

Located checkbox 2 element
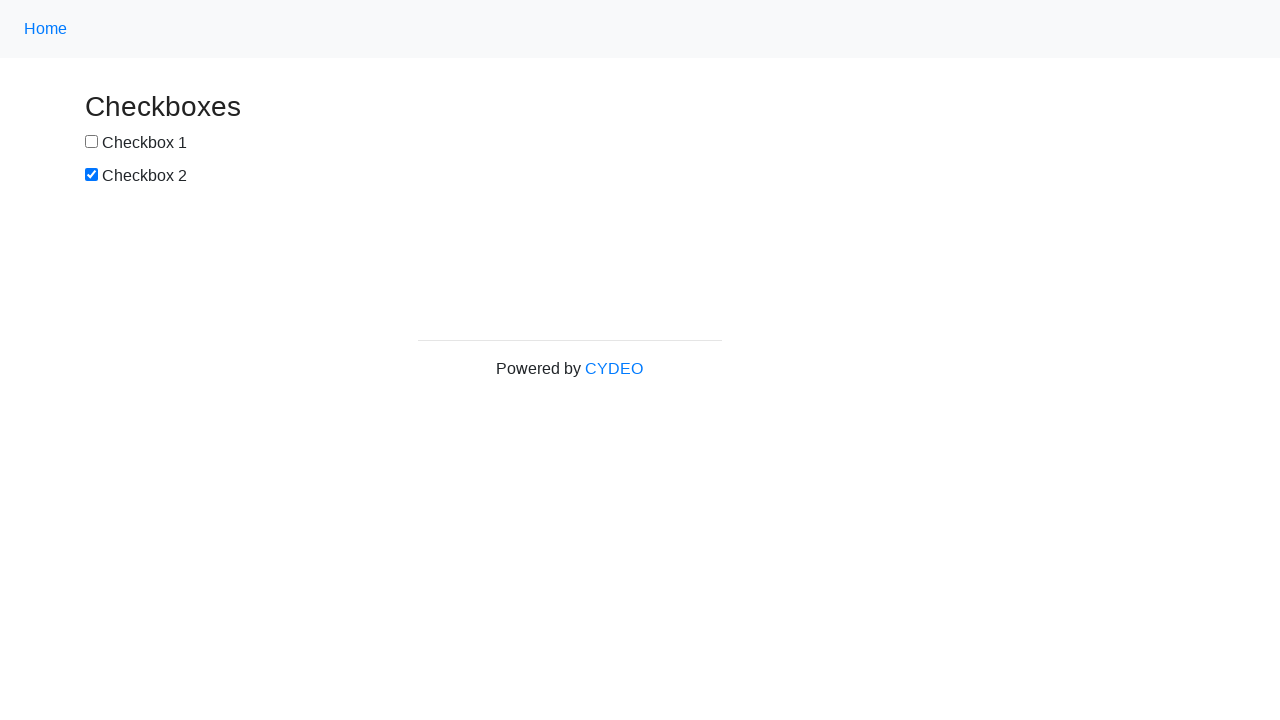

Verified checkbox 1 is not checked initially
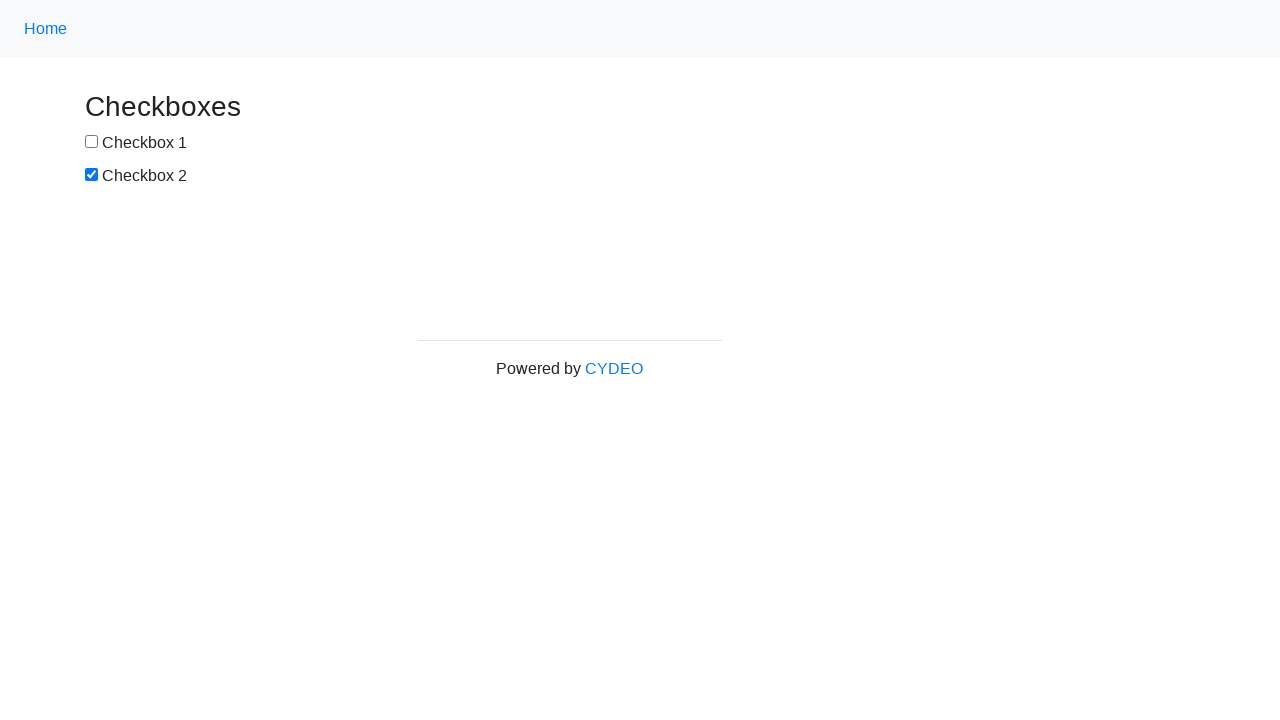

Verified checkbox 2 is checked initially
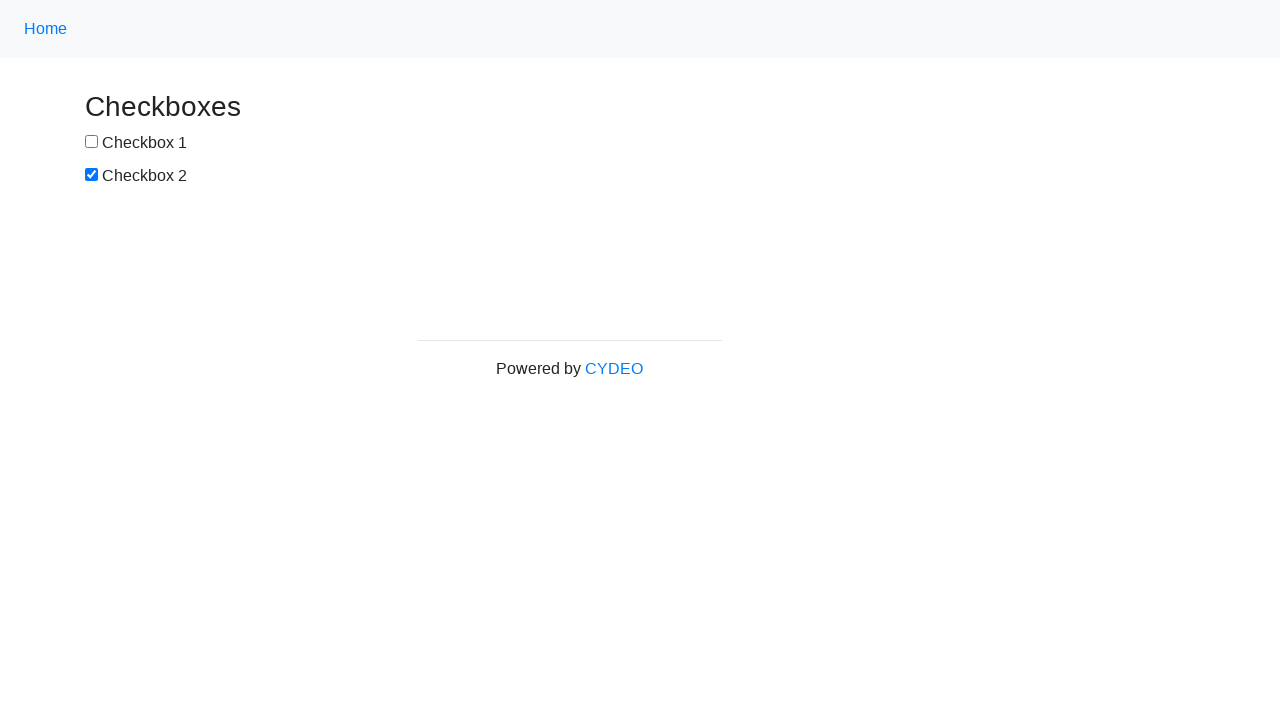

Clicked checkbox 1 to select it at (92, 142) on #box1
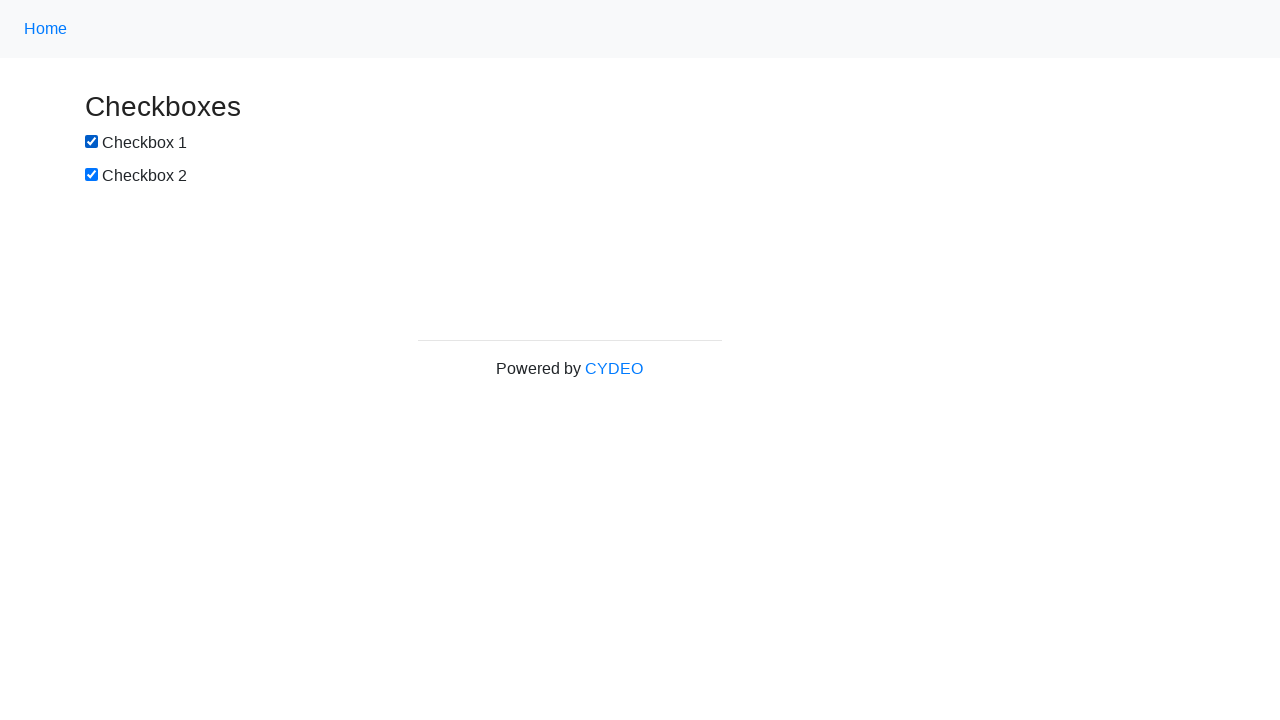

Clicked checkbox 2 to deselect it at (92, 175) on #box2
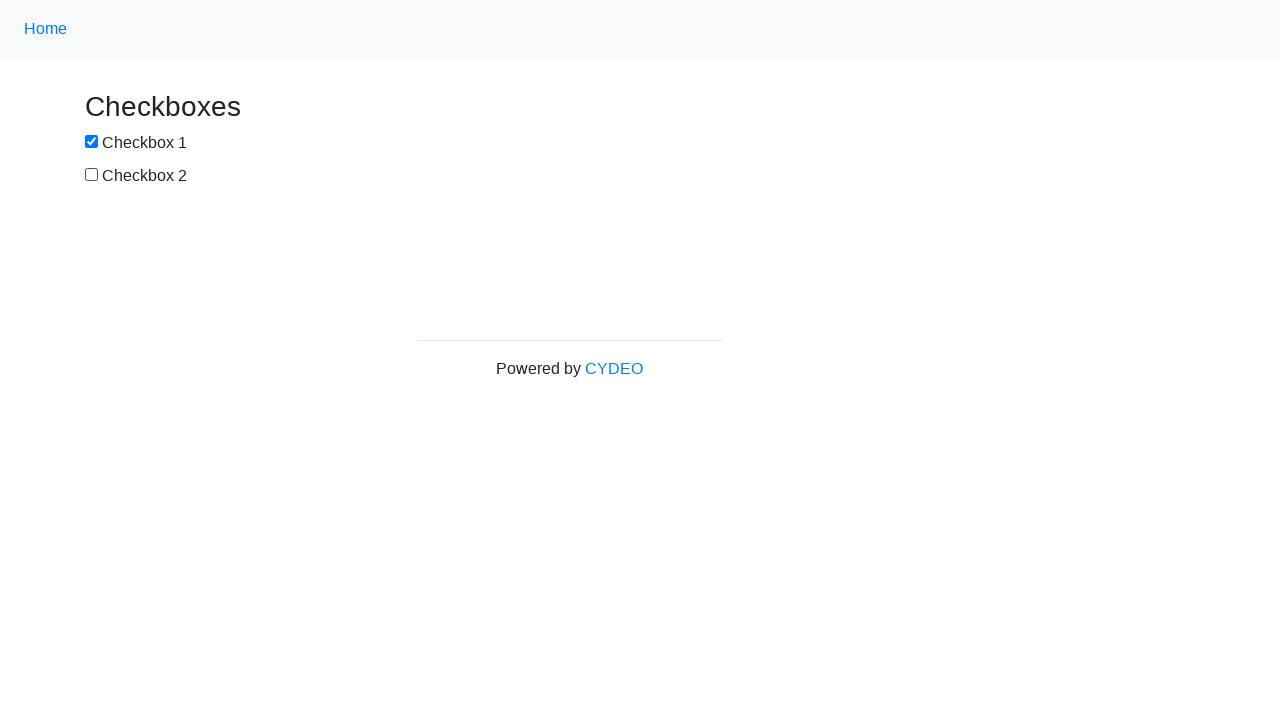

Verified checkbox 1 is now checked
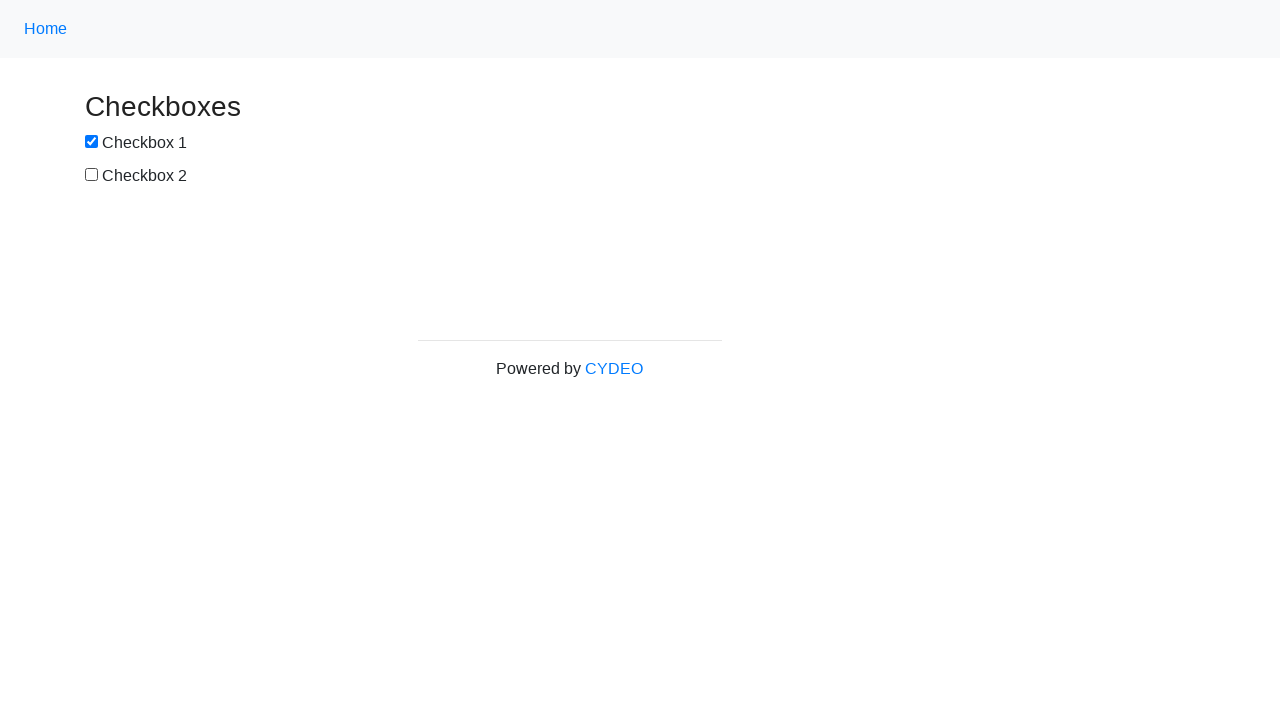

Verified checkbox 2 is now unchecked
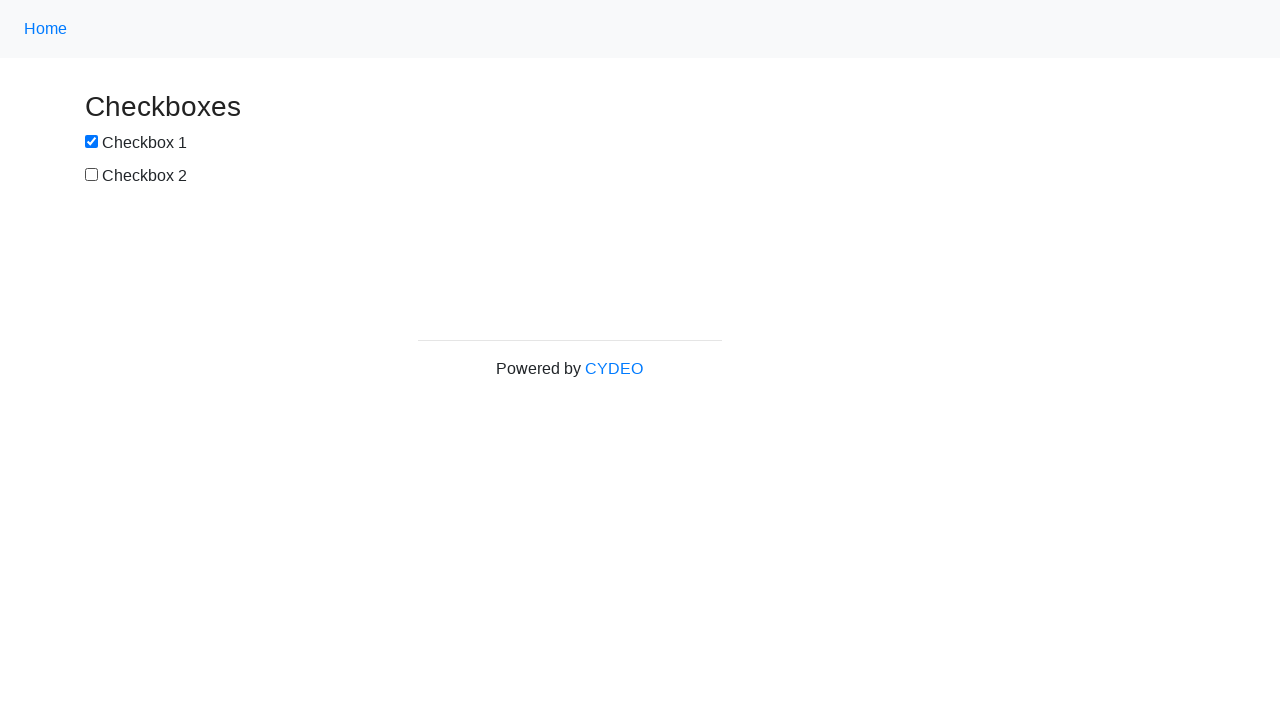

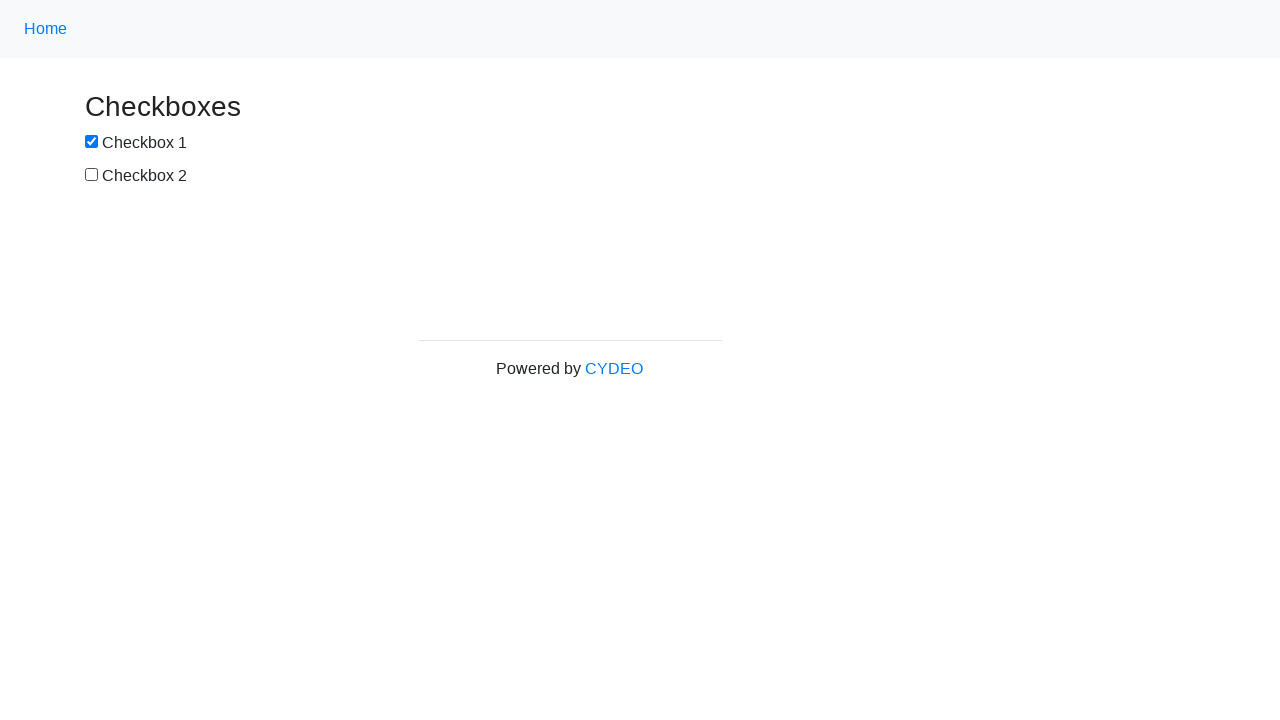